Navigates to the OrangeHRM demo site and verifies that the page title is "OrangeHRM"

Starting URL: https://opensource-demo.orangehrmlive.com/

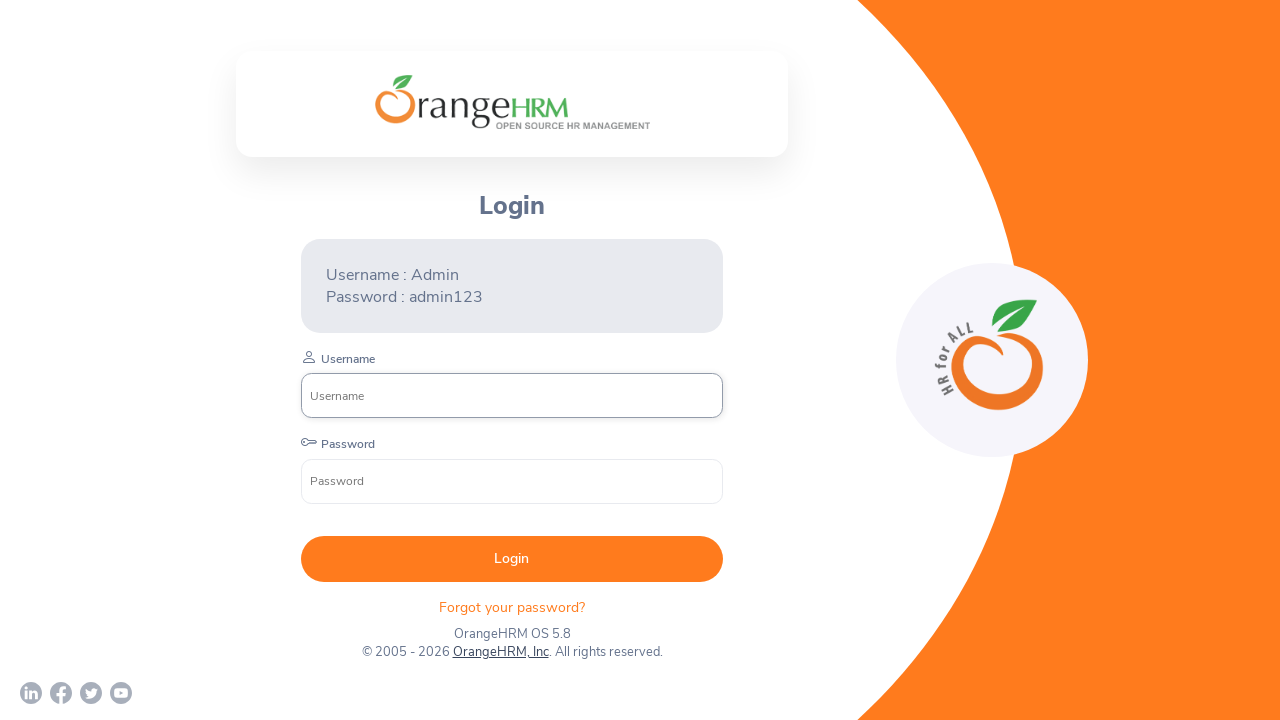

Waited for page to load (domcontentloaded)
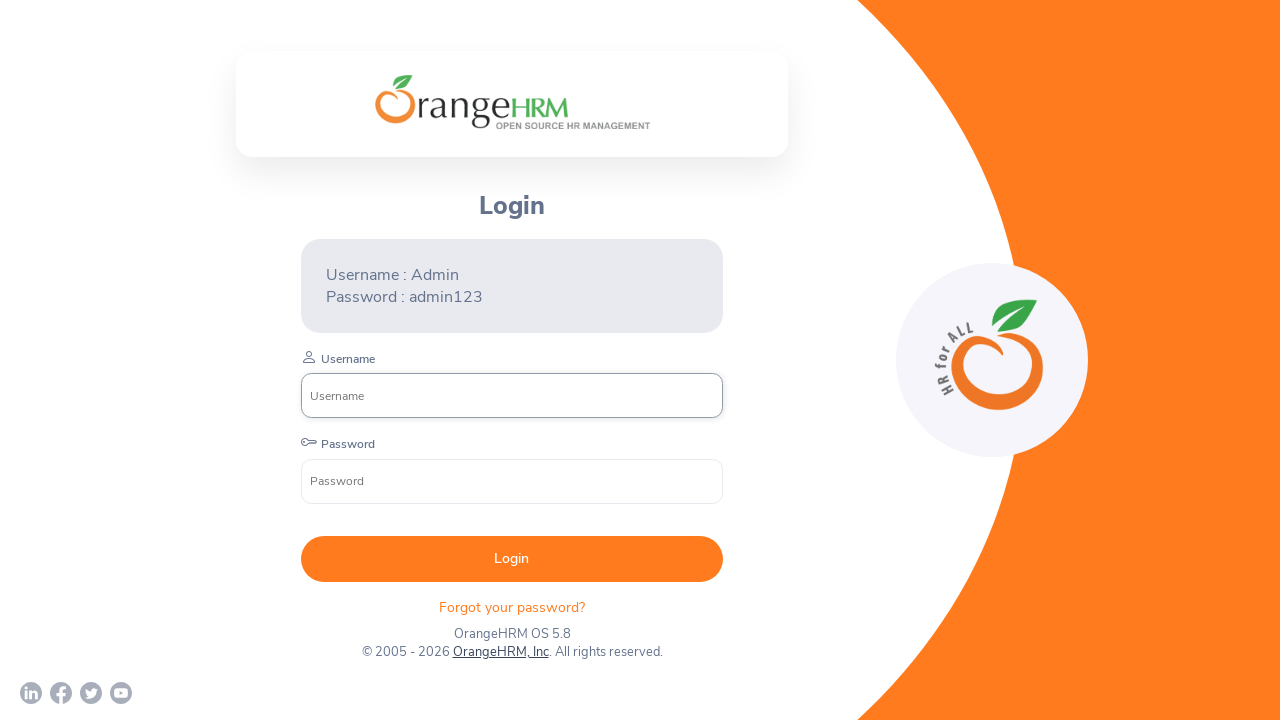

Verified page title is 'OrangeHRM'
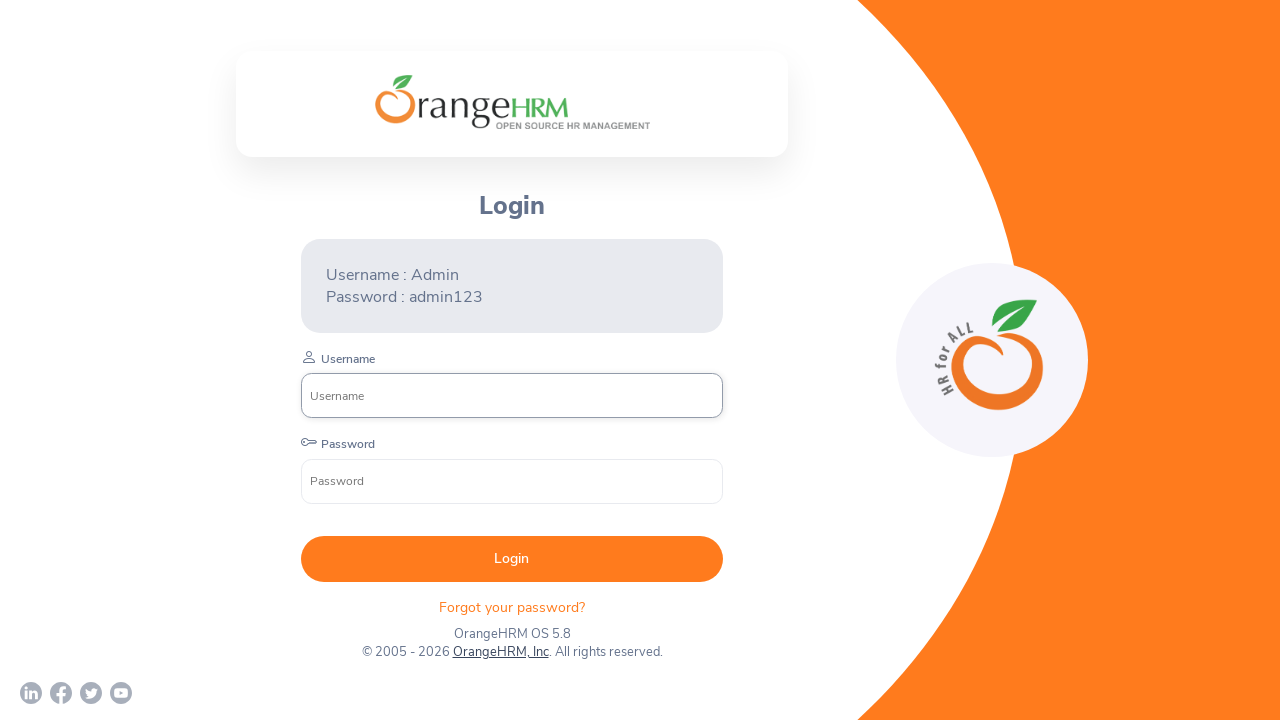

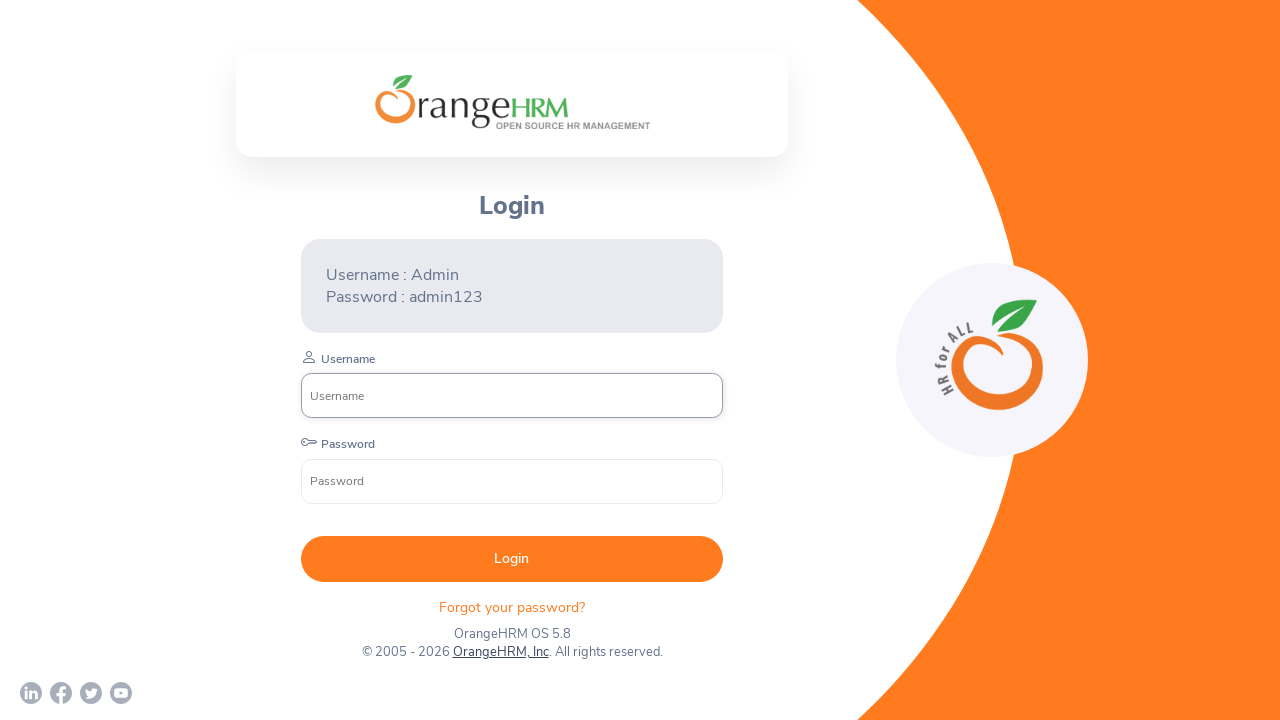